Tests that edits are cancelled when pressing Escape key

Starting URL: https://demo.playwright.dev/todomvc

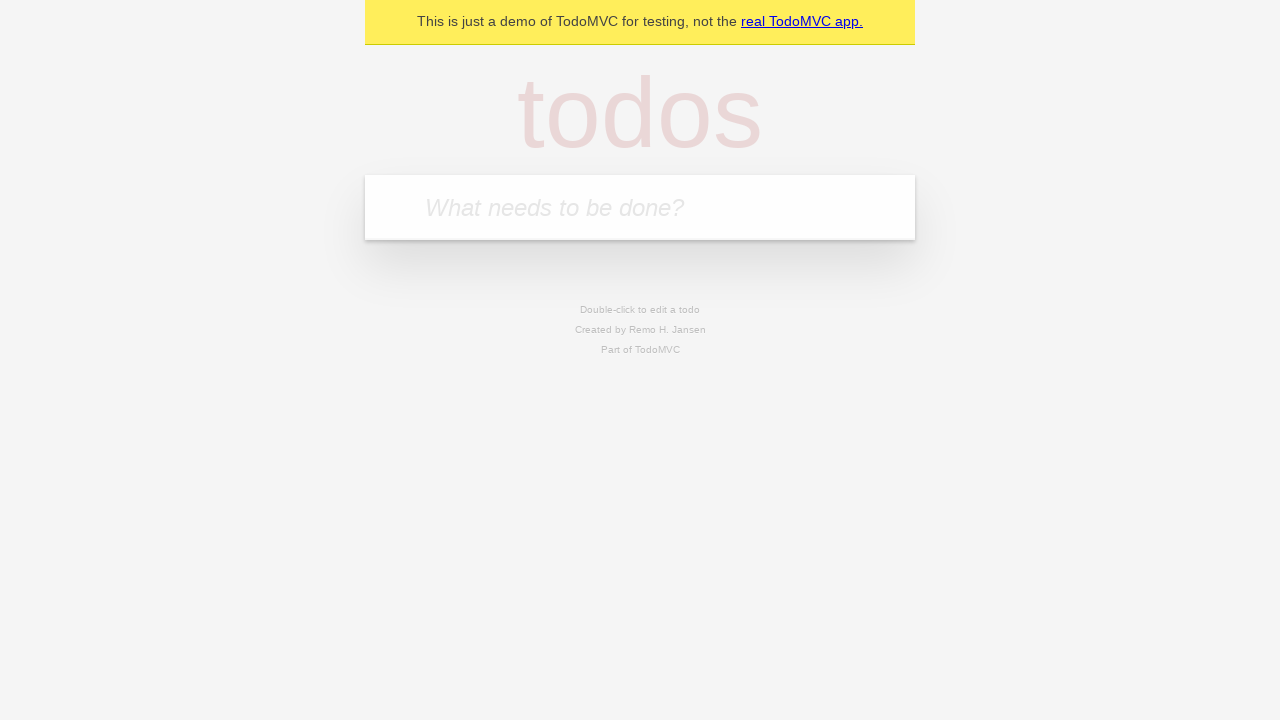

Filled todo input with 'buy some cheese' on internal:attr=[placeholder="What needs to be done?"i]
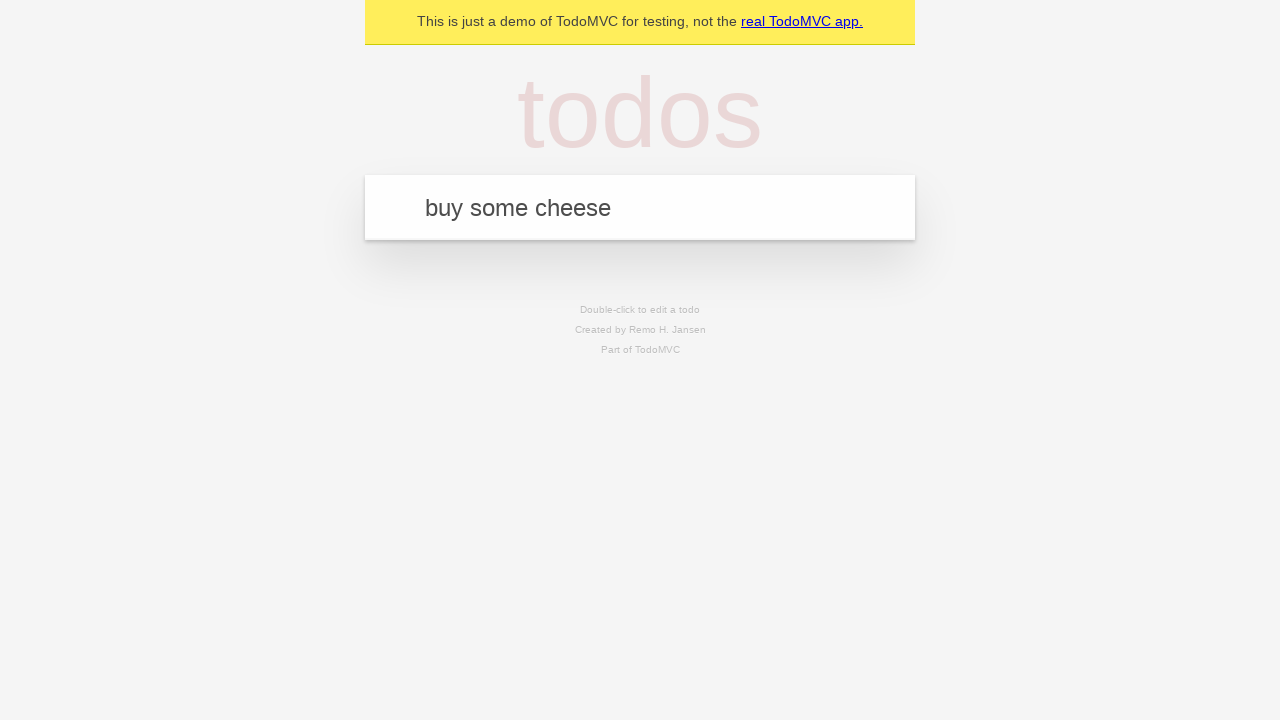

Pressed Enter to create first todo on internal:attr=[placeholder="What needs to be done?"i]
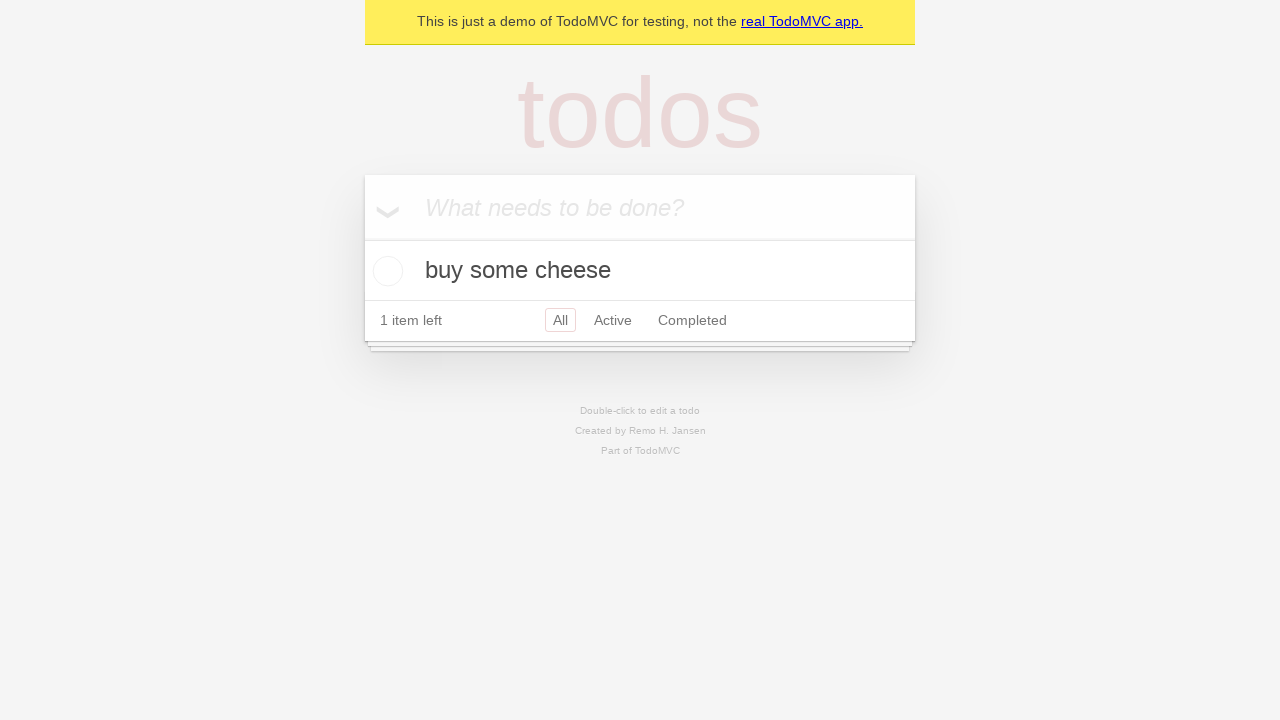

Filled todo input with 'feed the cat' on internal:attr=[placeholder="What needs to be done?"i]
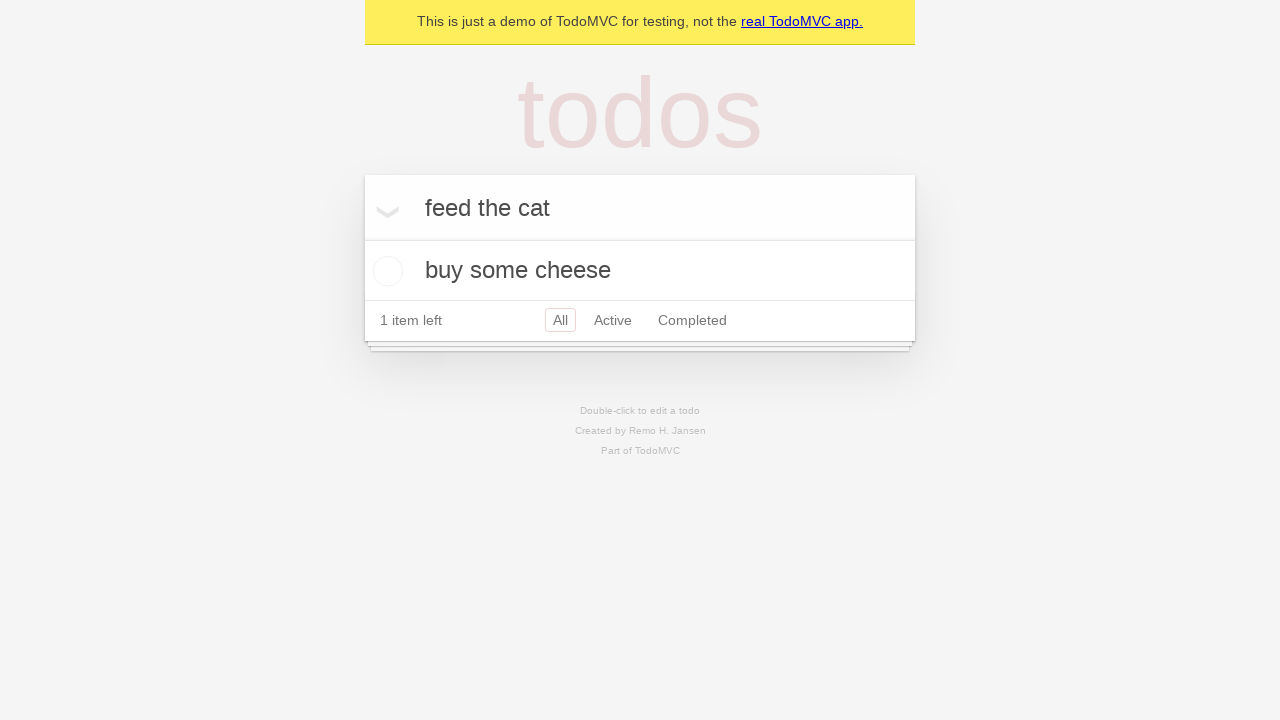

Pressed Enter to create second todo on internal:attr=[placeholder="What needs to be done?"i]
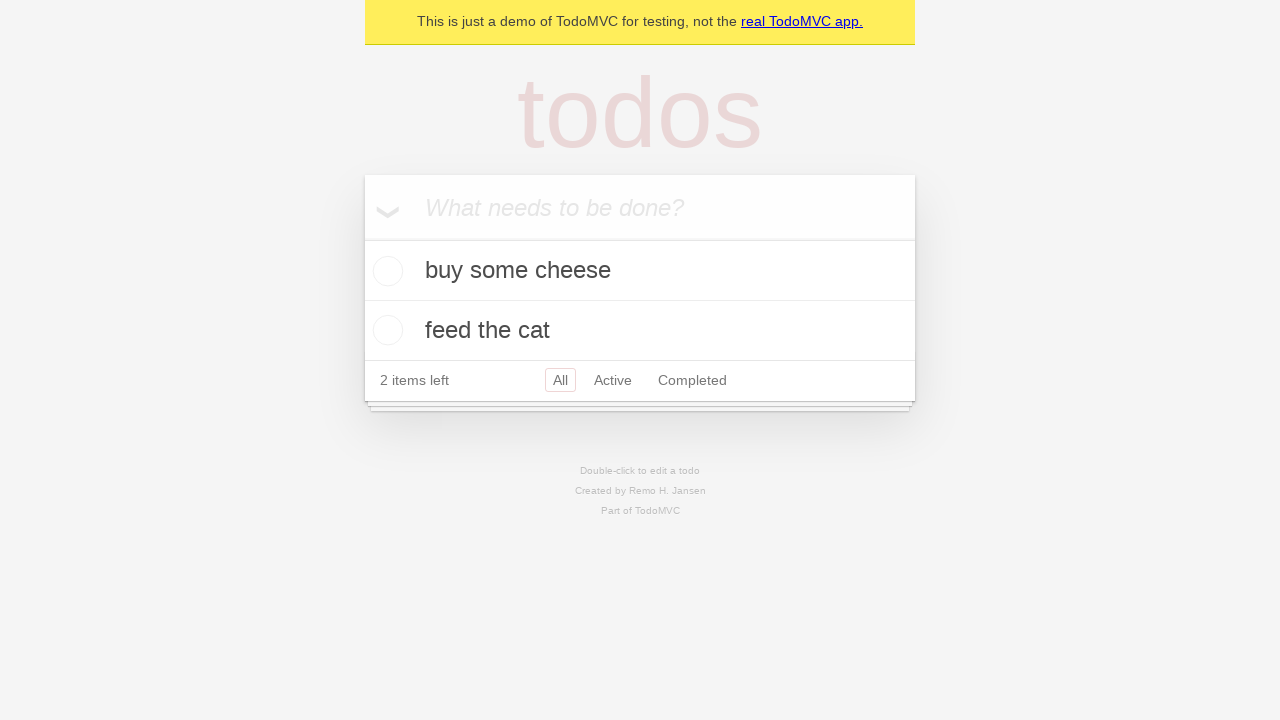

Filled todo input with 'book a doctors appointment' on internal:attr=[placeholder="What needs to be done?"i]
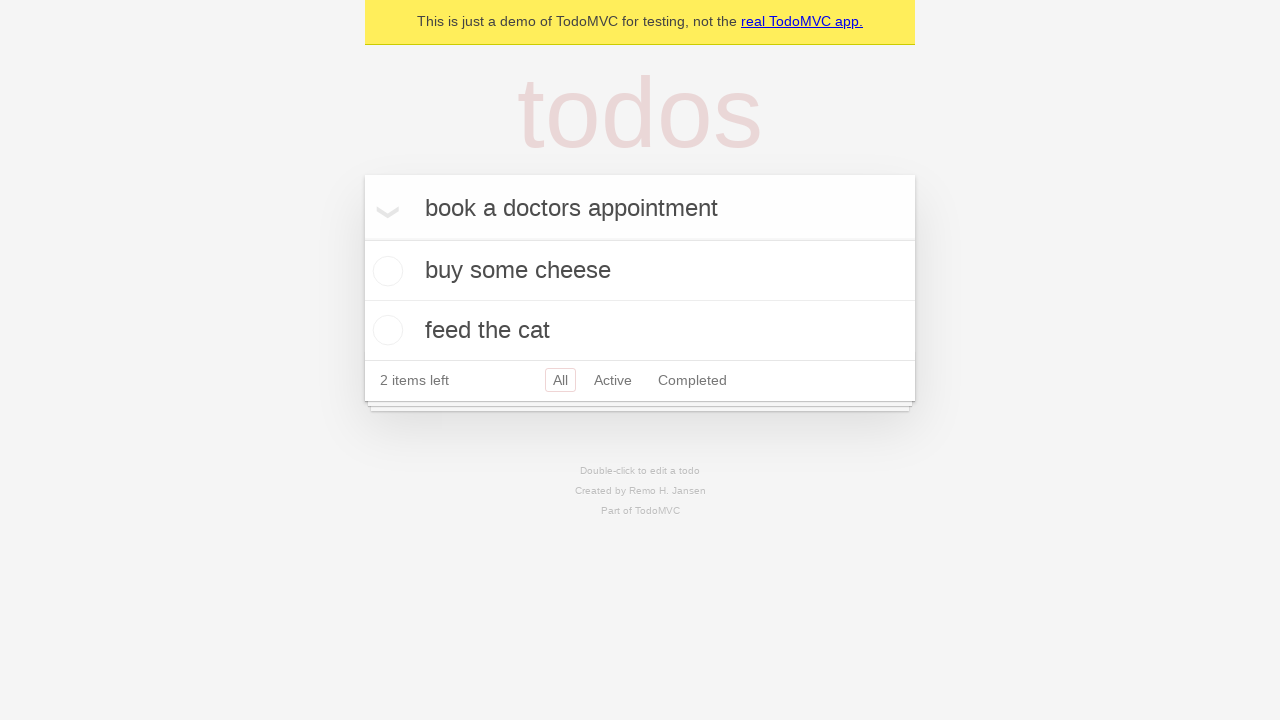

Pressed Enter to create third todo on internal:attr=[placeholder="What needs to be done?"i]
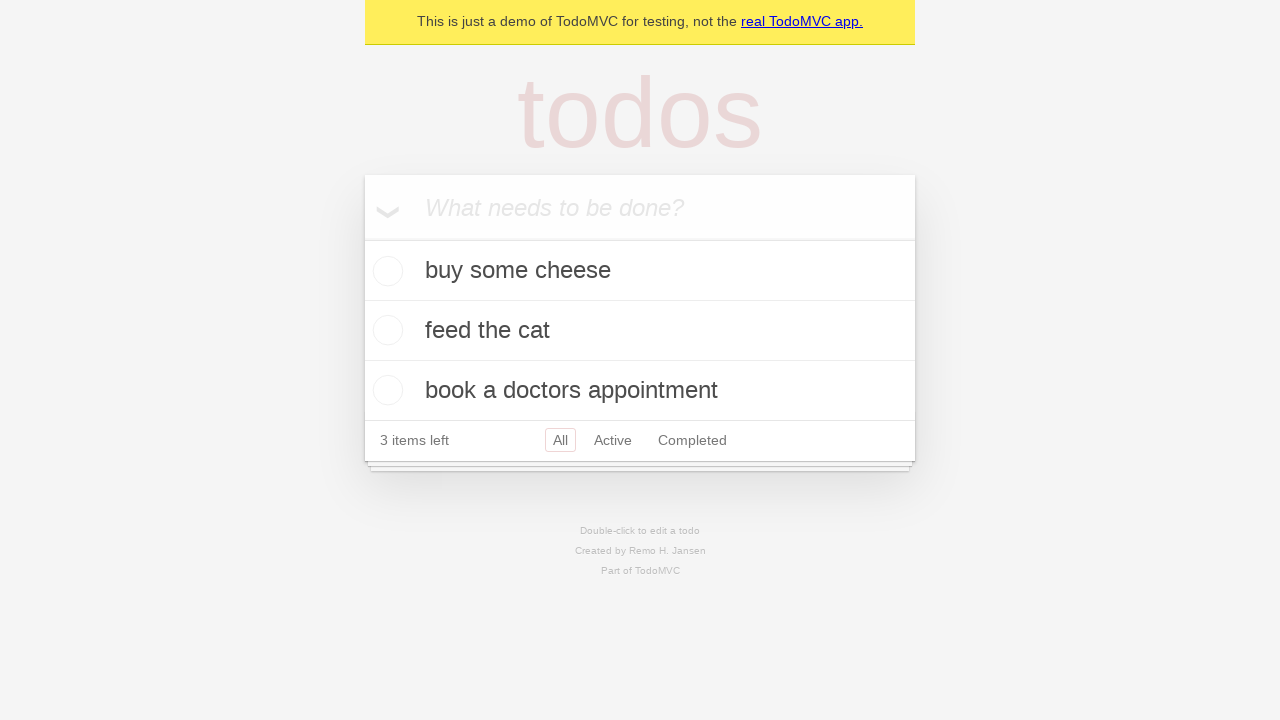

Double-clicked second todo item to enter edit mode at (640, 331) on internal:testid=[data-testid="todo-item"s] >> nth=1
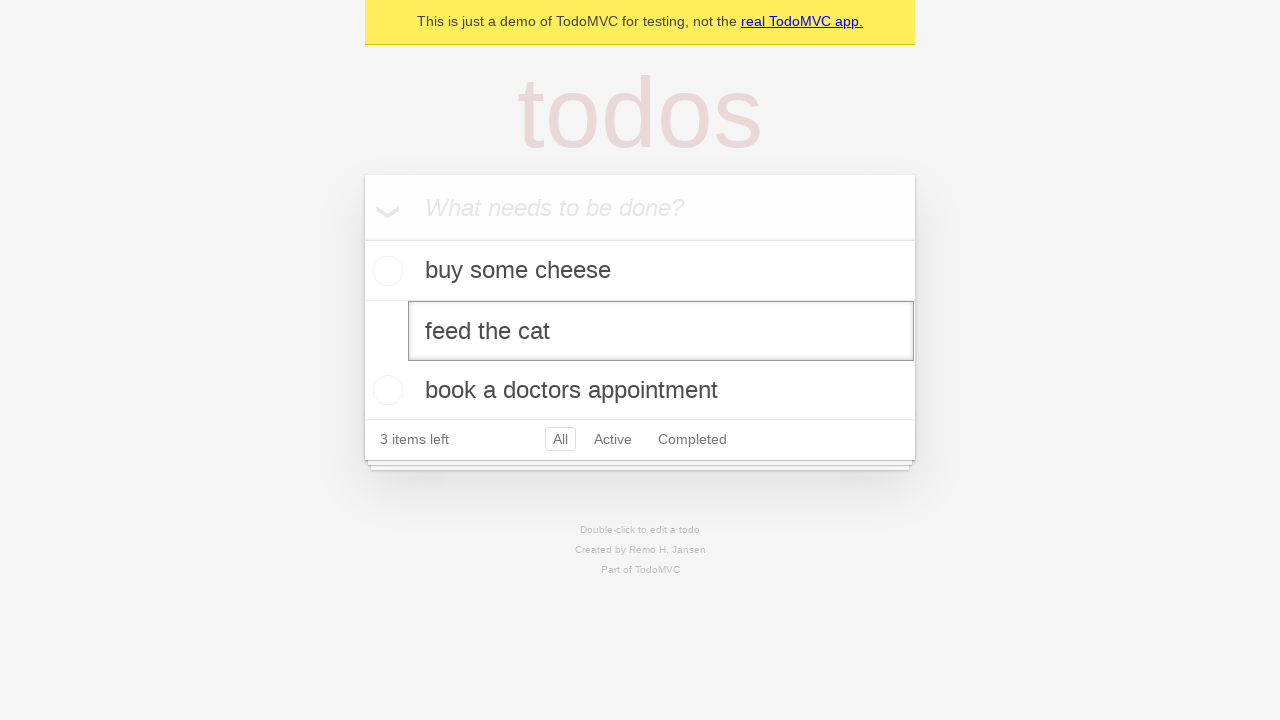

Changed todo text to 'buy some sausages' on internal:testid=[data-testid="todo-item"s] >> nth=1 >> internal:role=textbox[nam
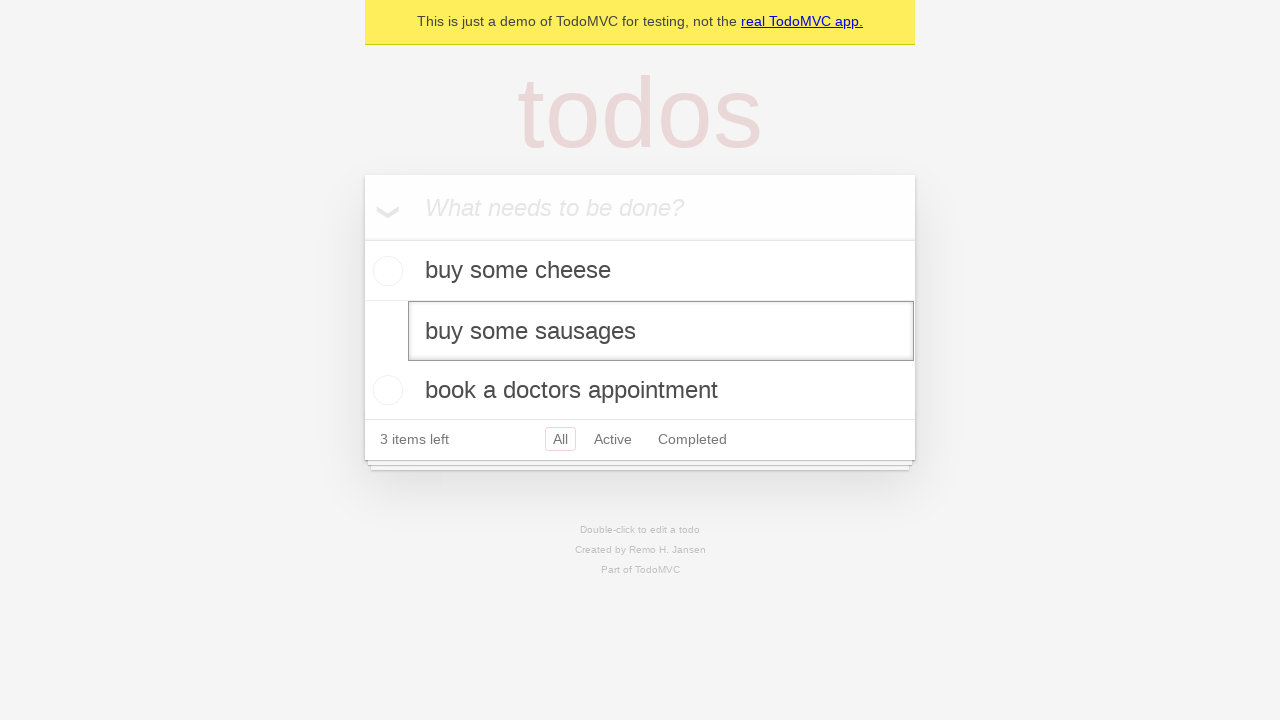

Pressed Escape to cancel edits on internal:testid=[data-testid="todo-item"s] >> nth=1 >> internal:role=textbox[nam
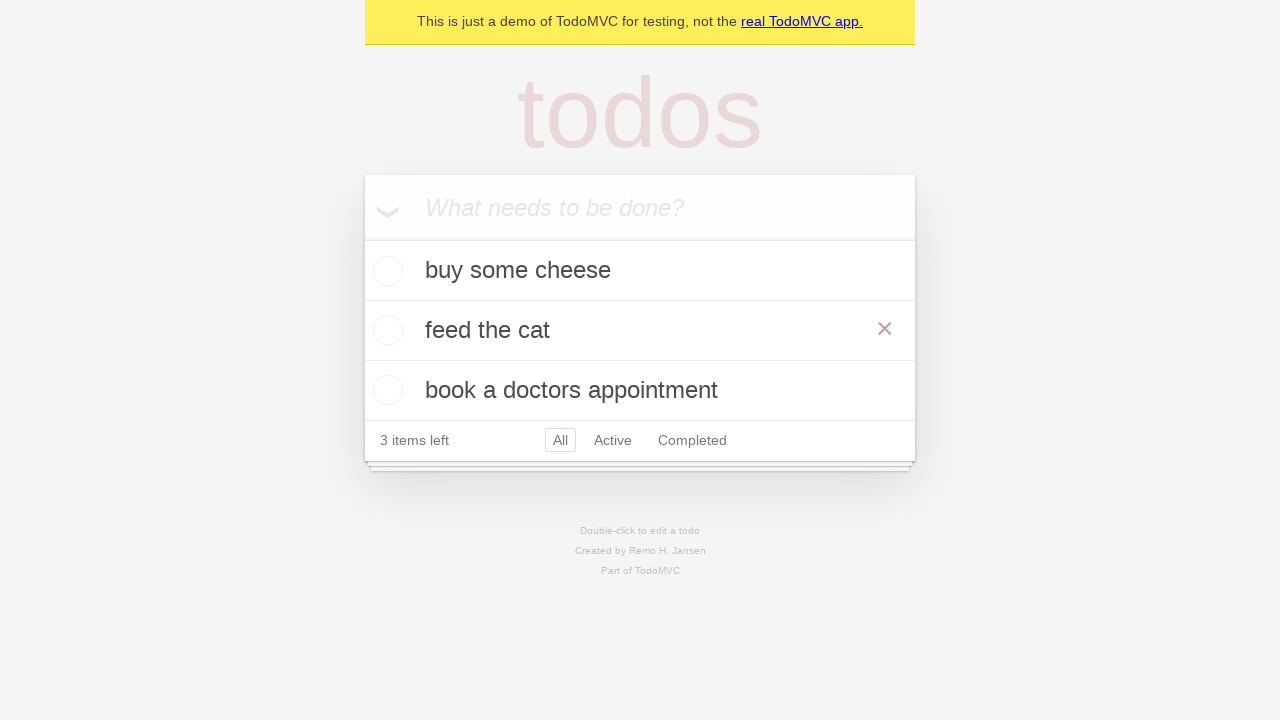

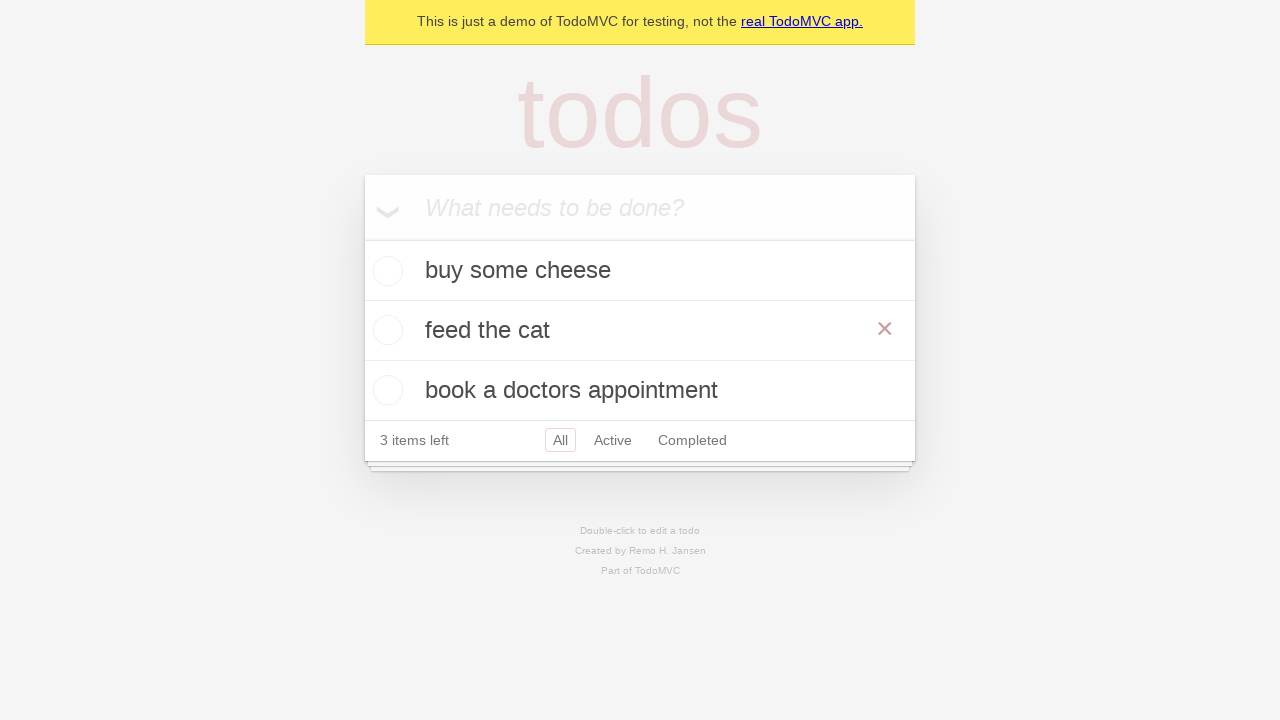